Tests page scrolling functionality by scrolling down 200 pixels using JavaScript

Starting URL: https://rahulshettyacademy.com/AutomationPractice/

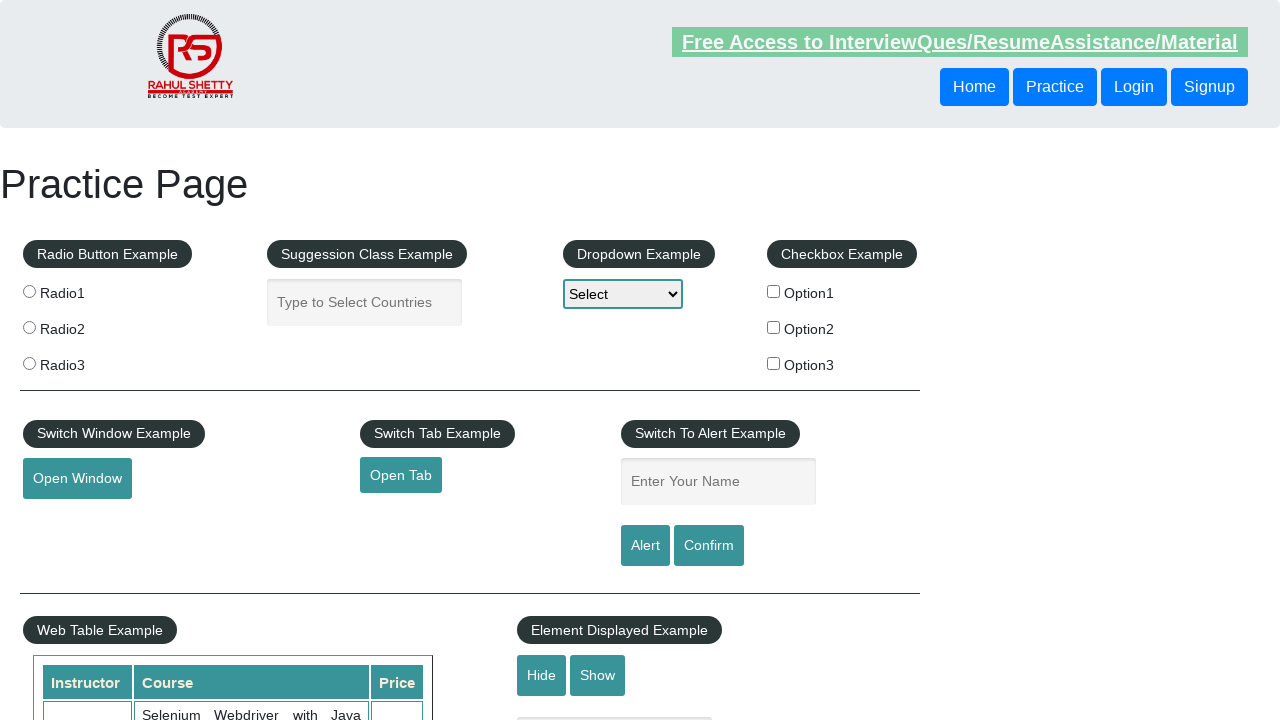

Scrolled down the page by 200 pixels using JavaScript
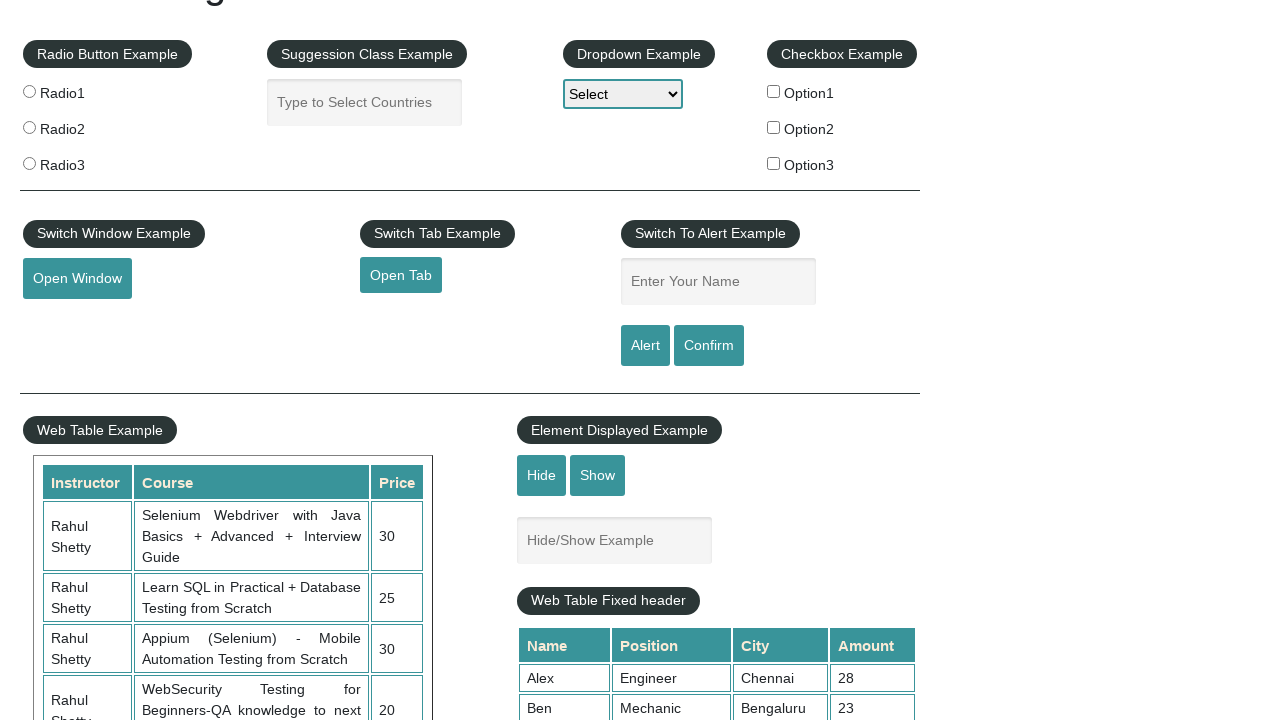

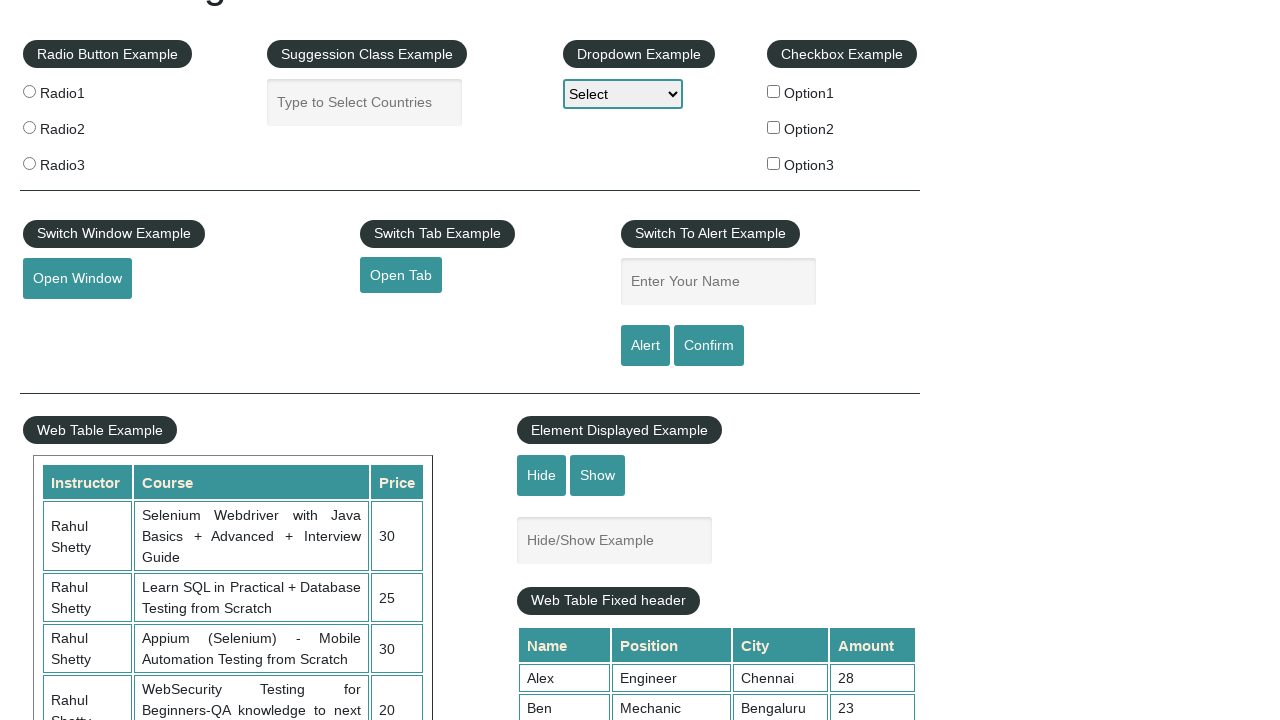